Tests inserting a pet name into the pet name input field in the appointment form.

Starting URL: https://test-a-pet.vercel.app/

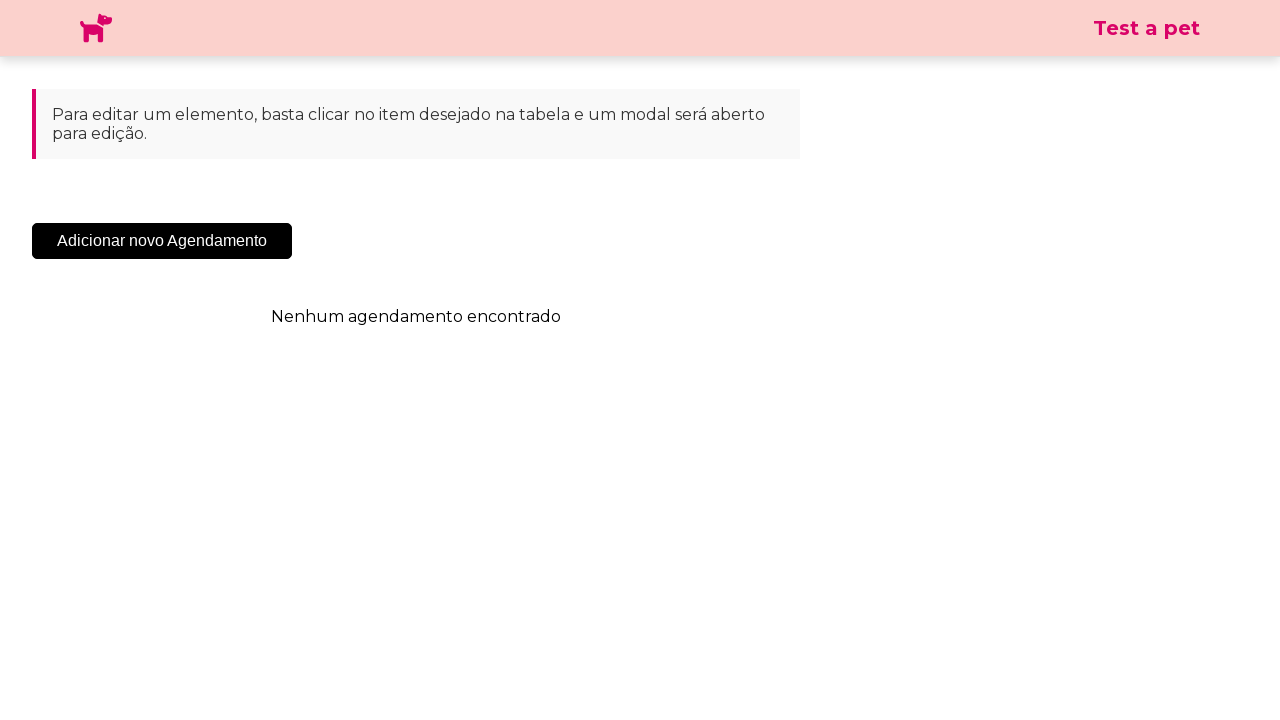

Clicked 'Add New Appointment' button at (162, 241) on .sc-cHqXqK.kZzwzX
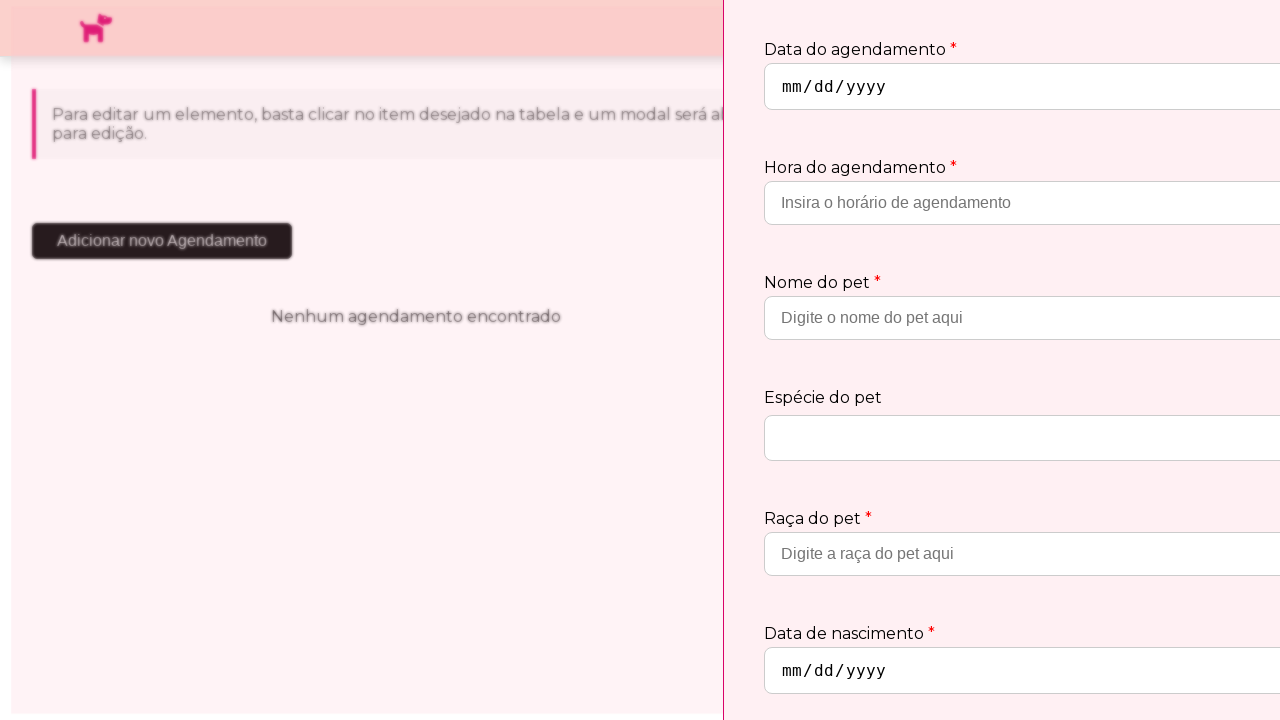

Appointment modal appeared
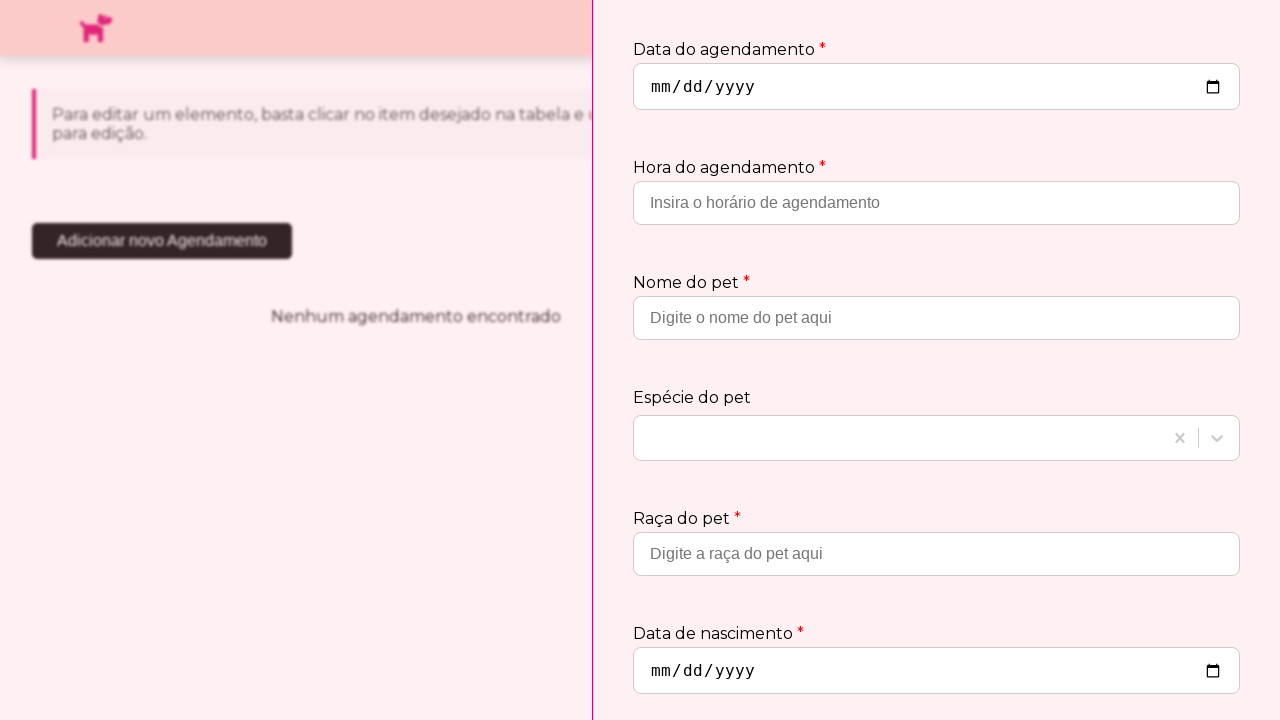

Entered 'Buddy' into the pet name input field on input[placeholder='Digite o nome do pet aqui']
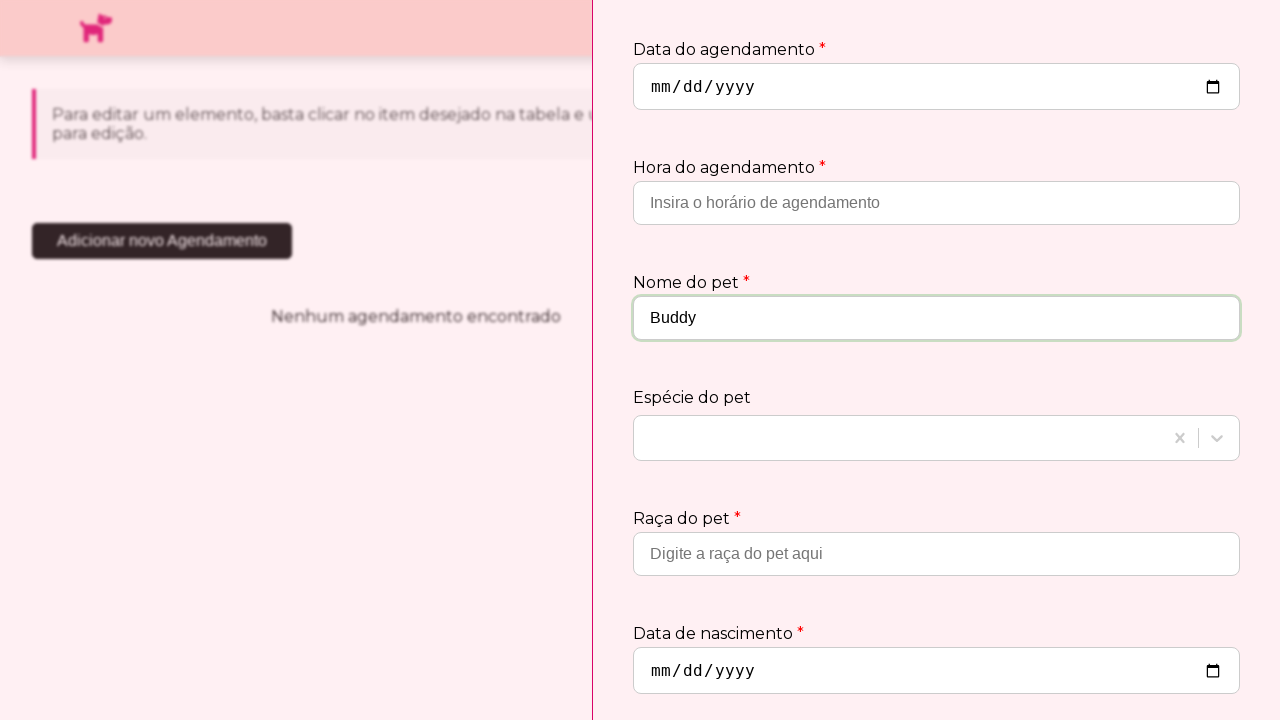

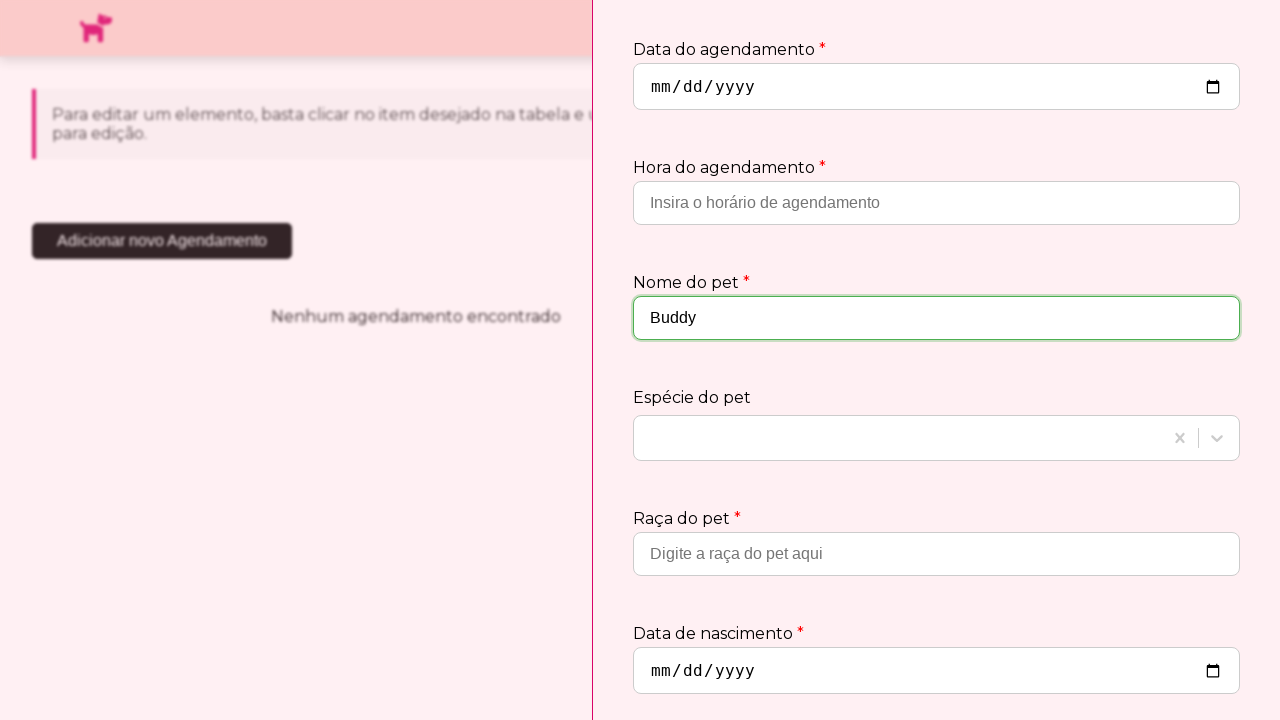